Tests navigation on the Playwright documentation site by clicking the "Get started" link and verifying the Installation heading appears.

Starting URL: https://playwright.dev/

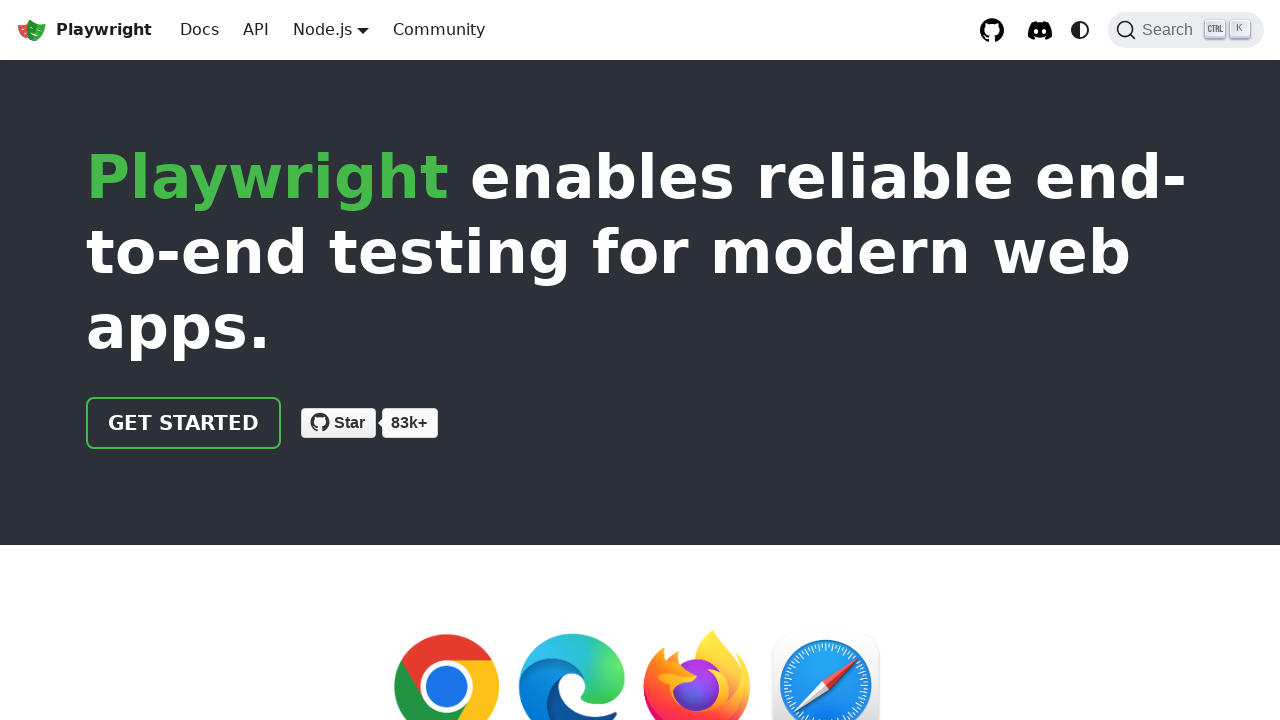

Clicked 'Get started' link on Playwright documentation site at (184, 423) on internal:role=link[name="Get started"i]
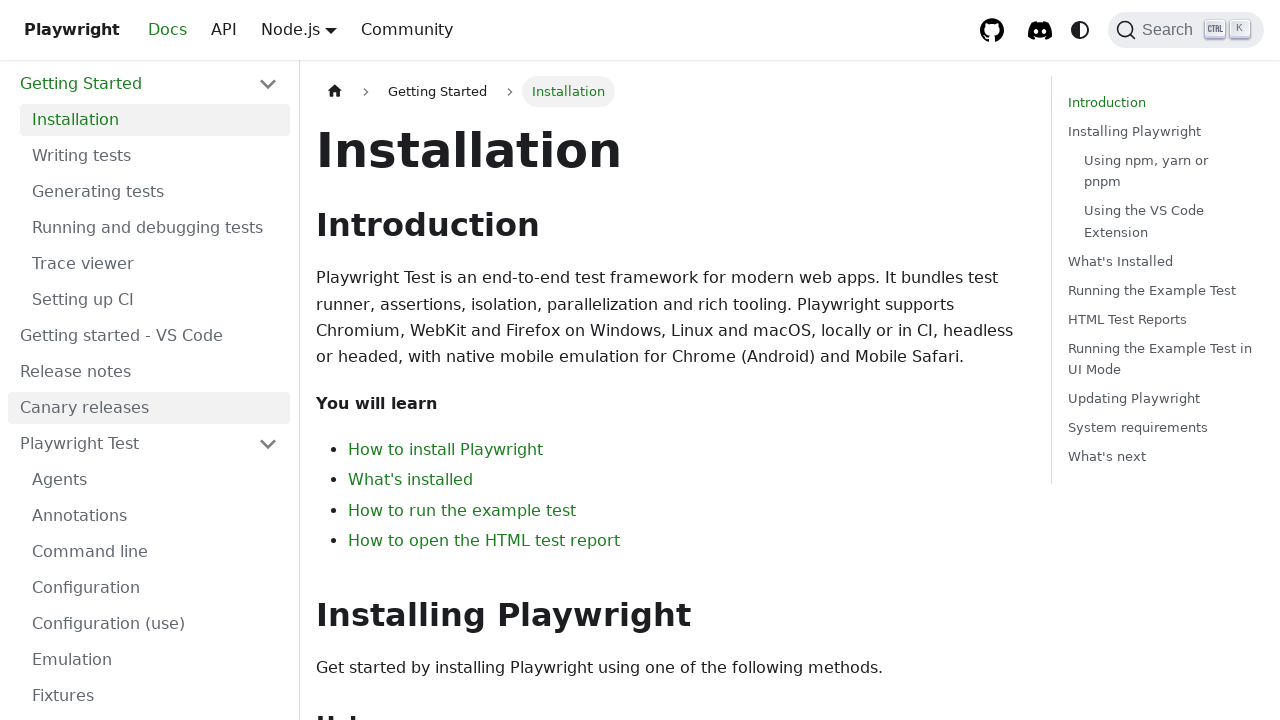

Installation heading appeared and is visible
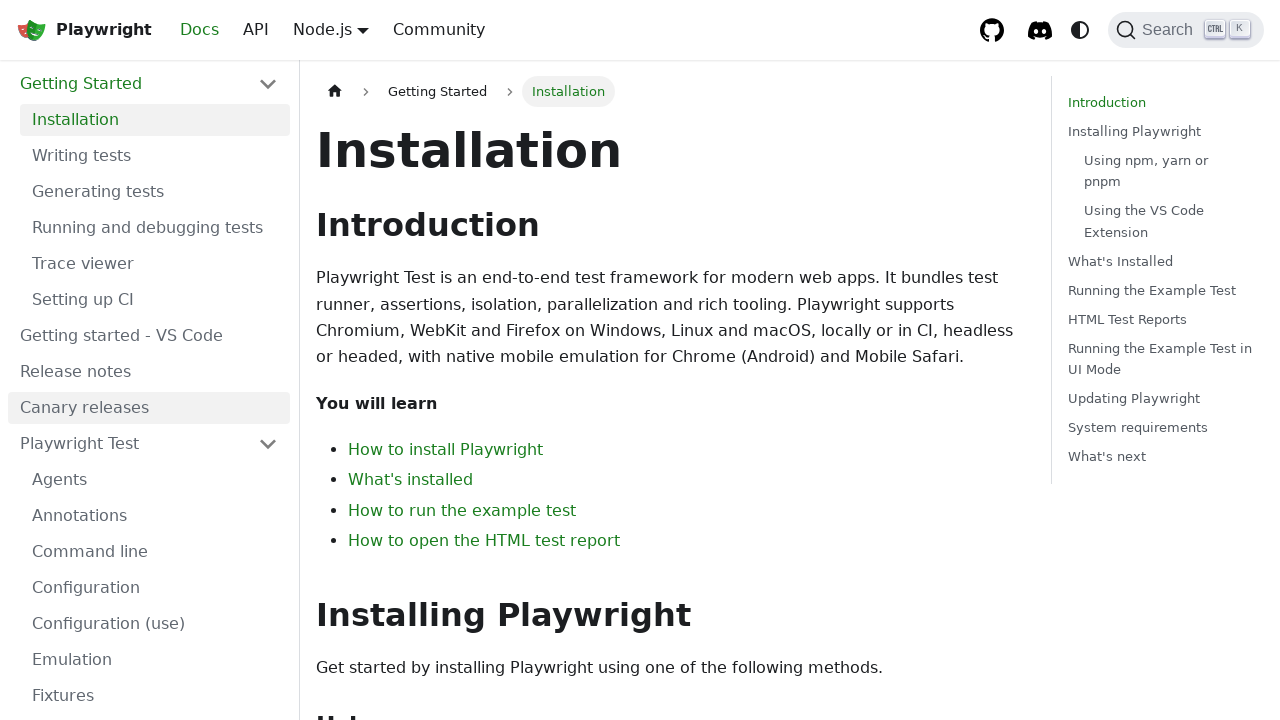

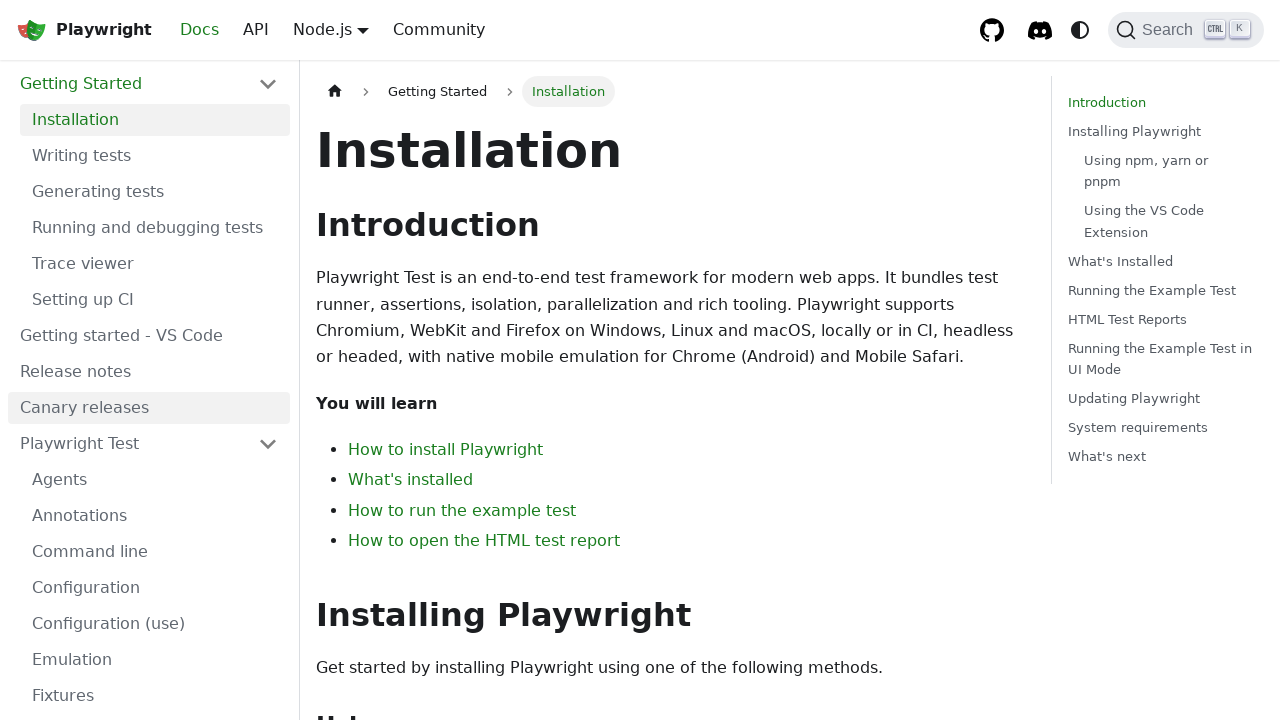